Tests a web form by filling the text field with "Selenium" and submitting it to verify the success message

Starting URL: https://www.selenium.dev/selenium/web/web-form.html

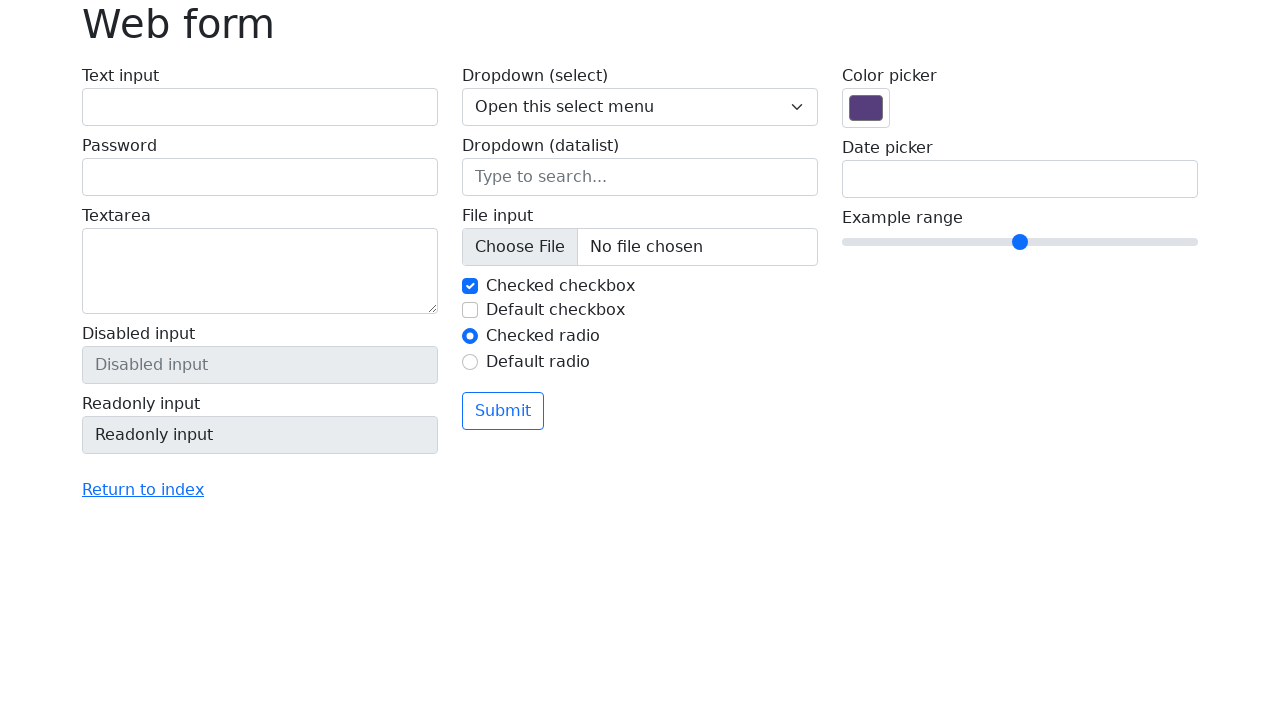

Waited for page to load
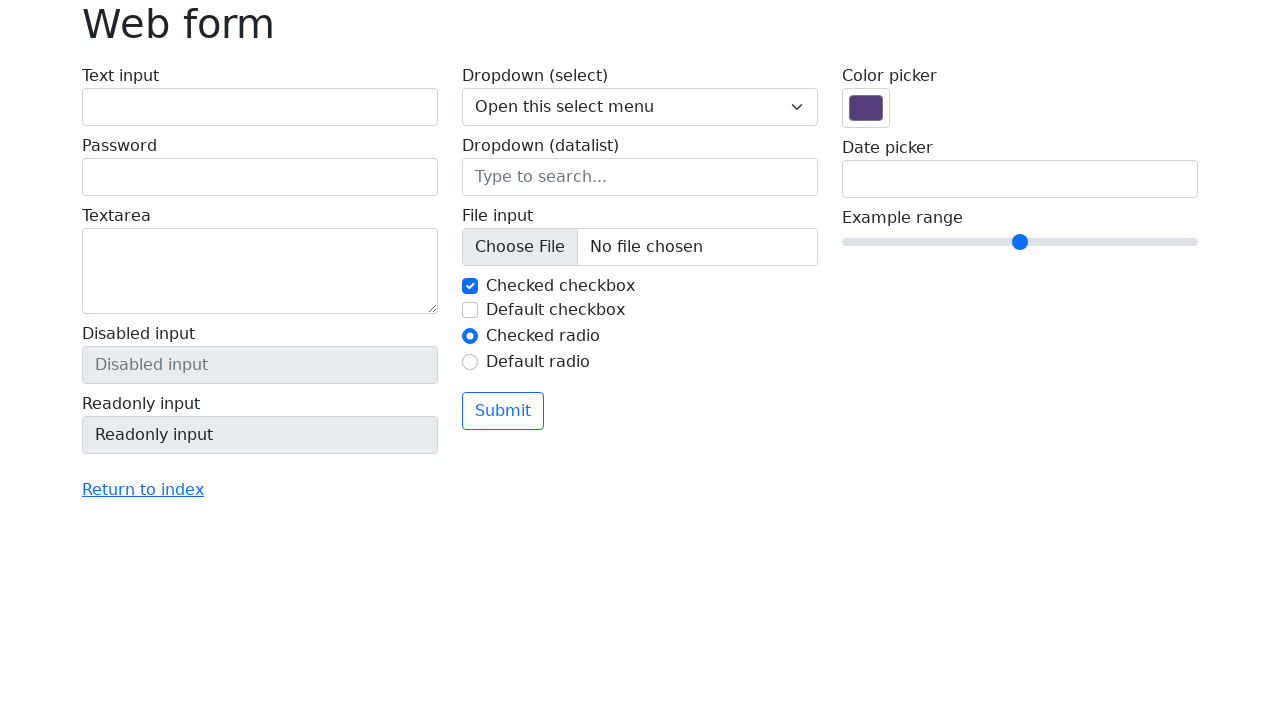

Filled text field with 'Selenium' on #my-text-id
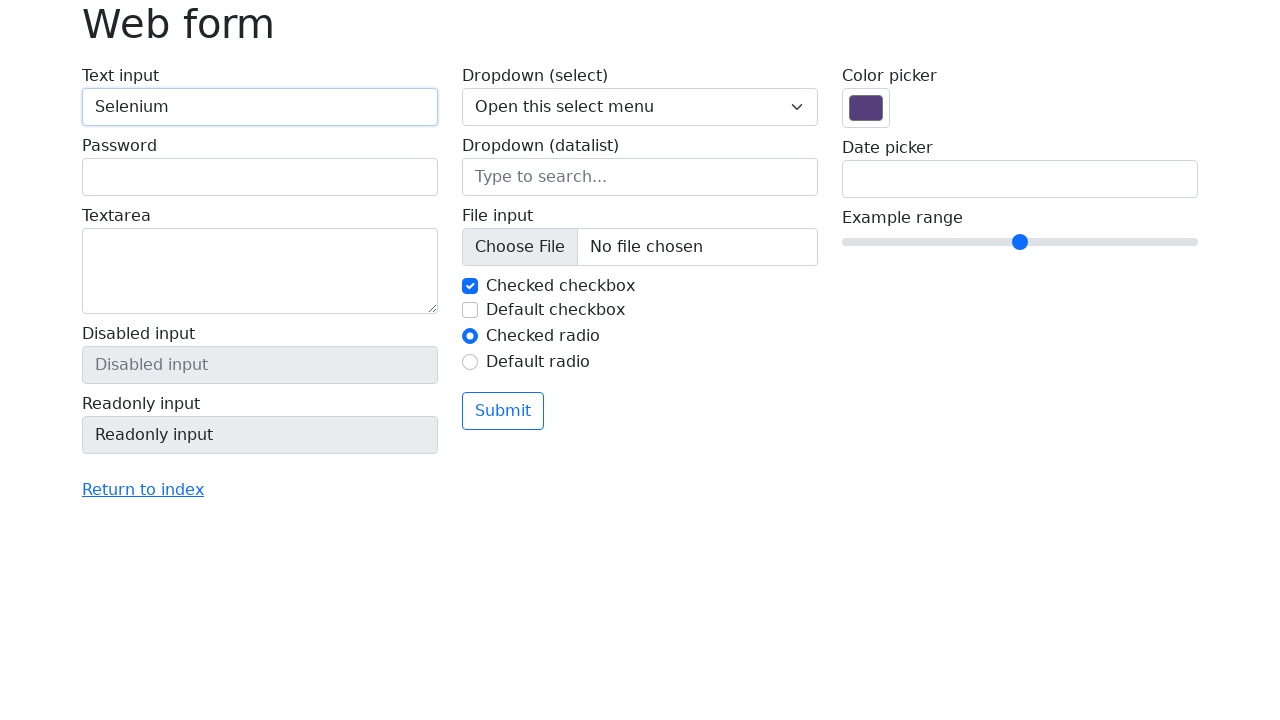

Waited for form to be ready
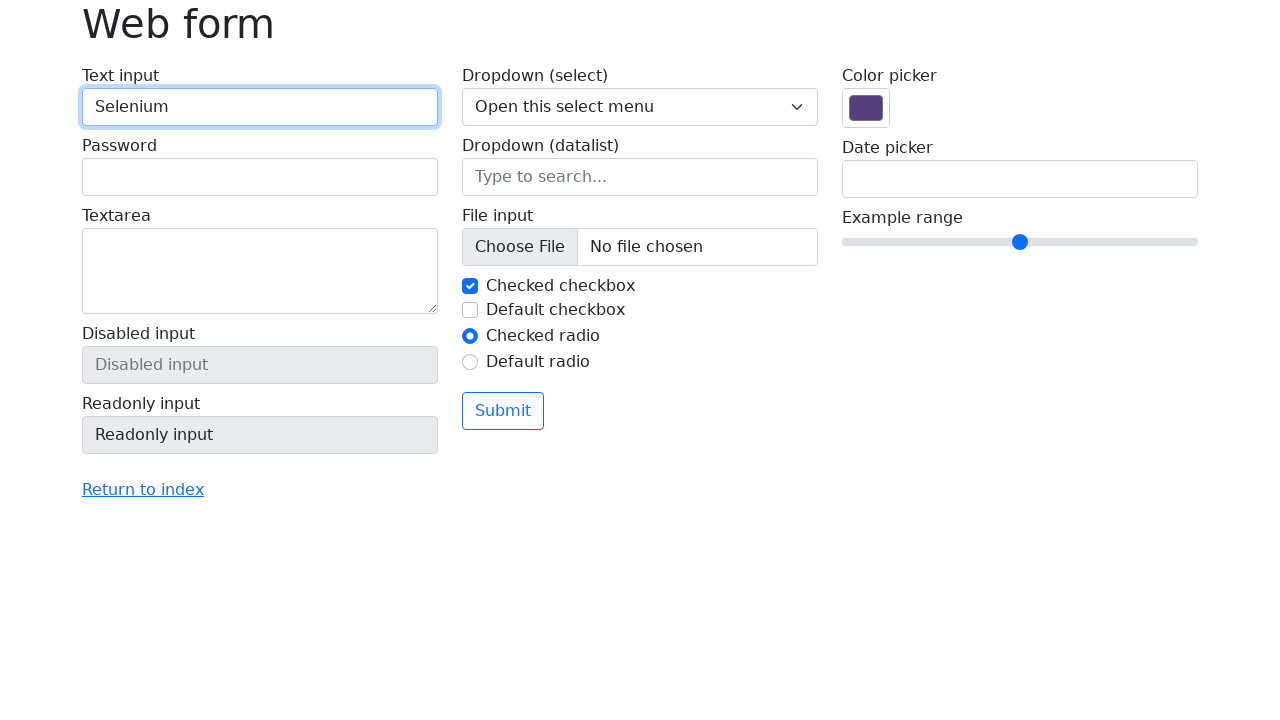

Clicked submit button at (503, 411) on button
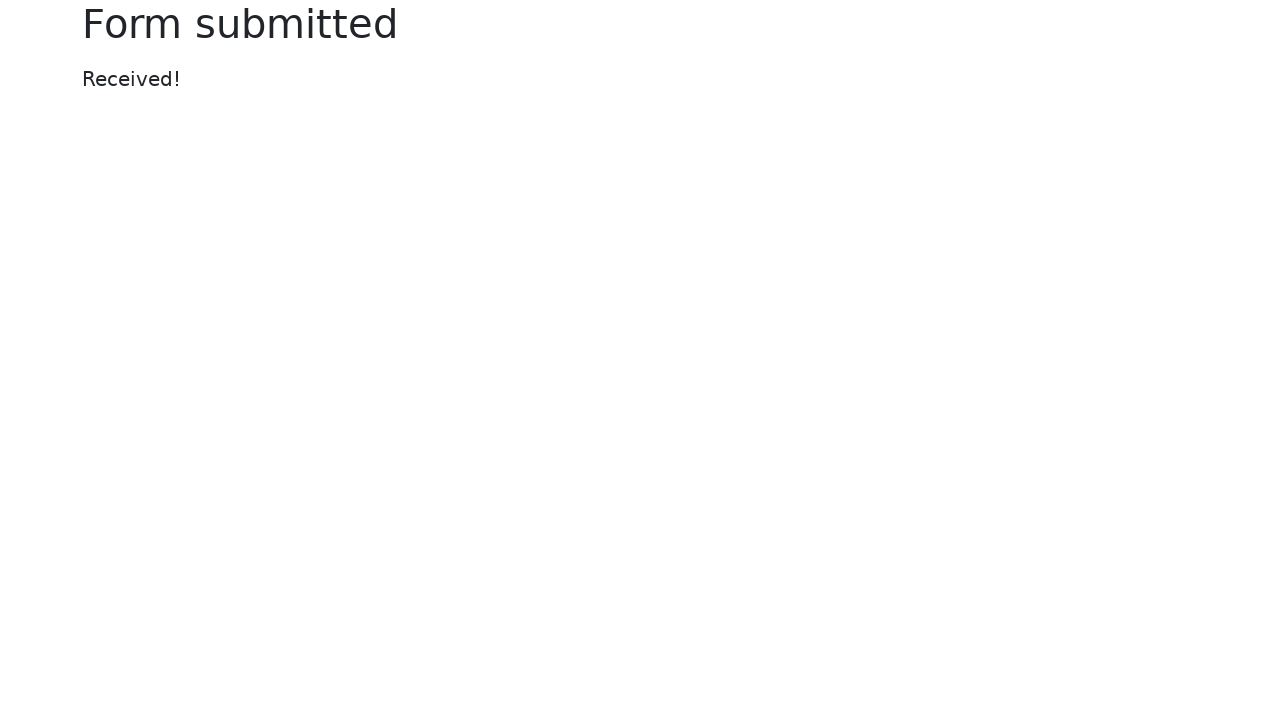

Waited for form submission to complete
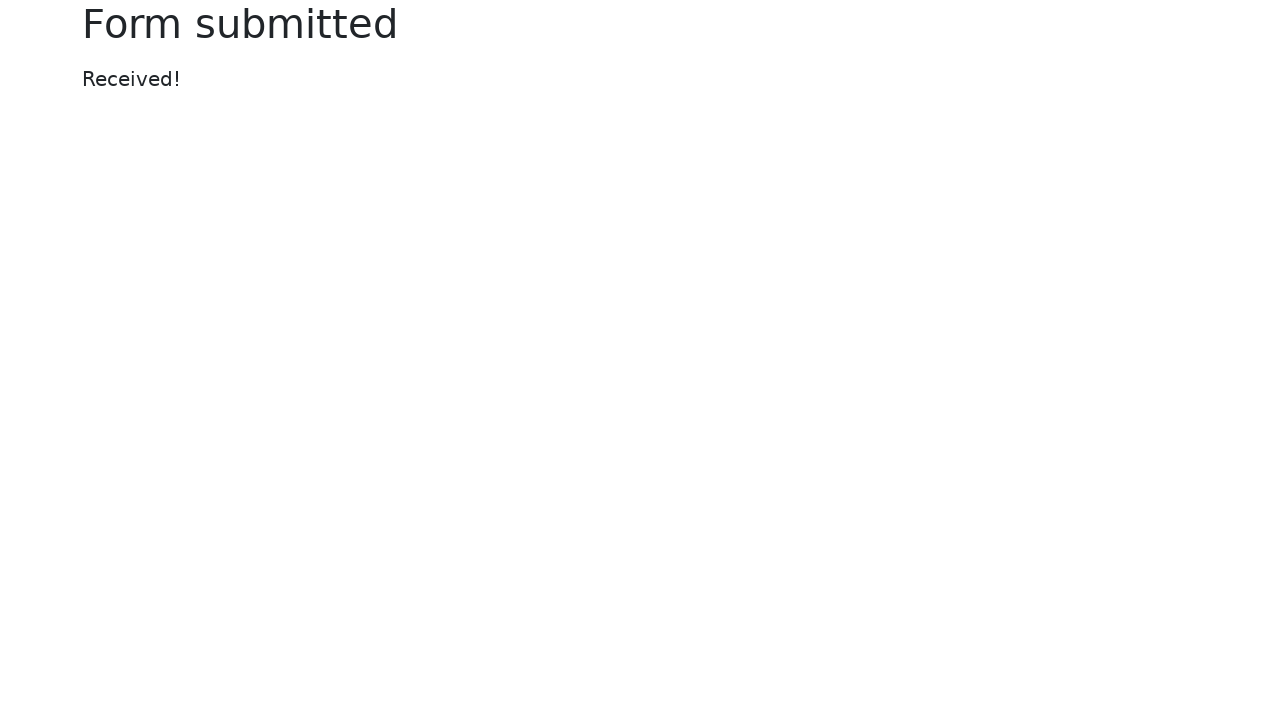

Verified success message 'Received!' is displayed
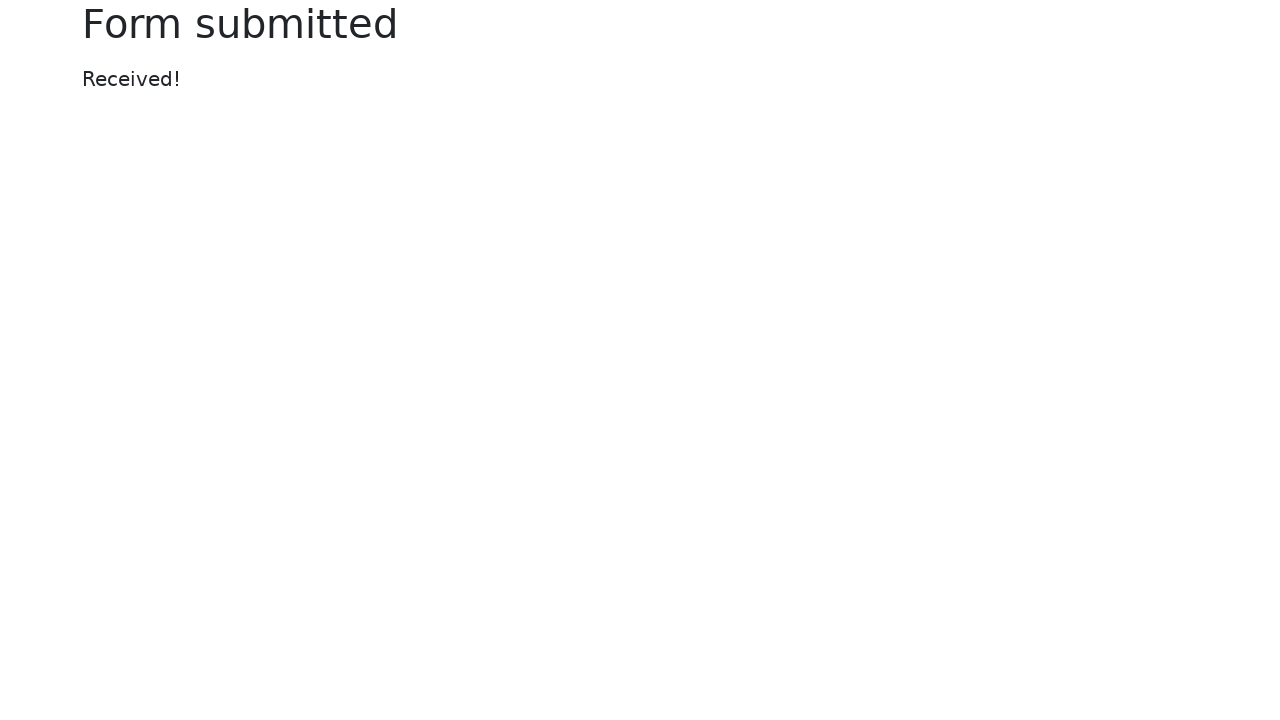

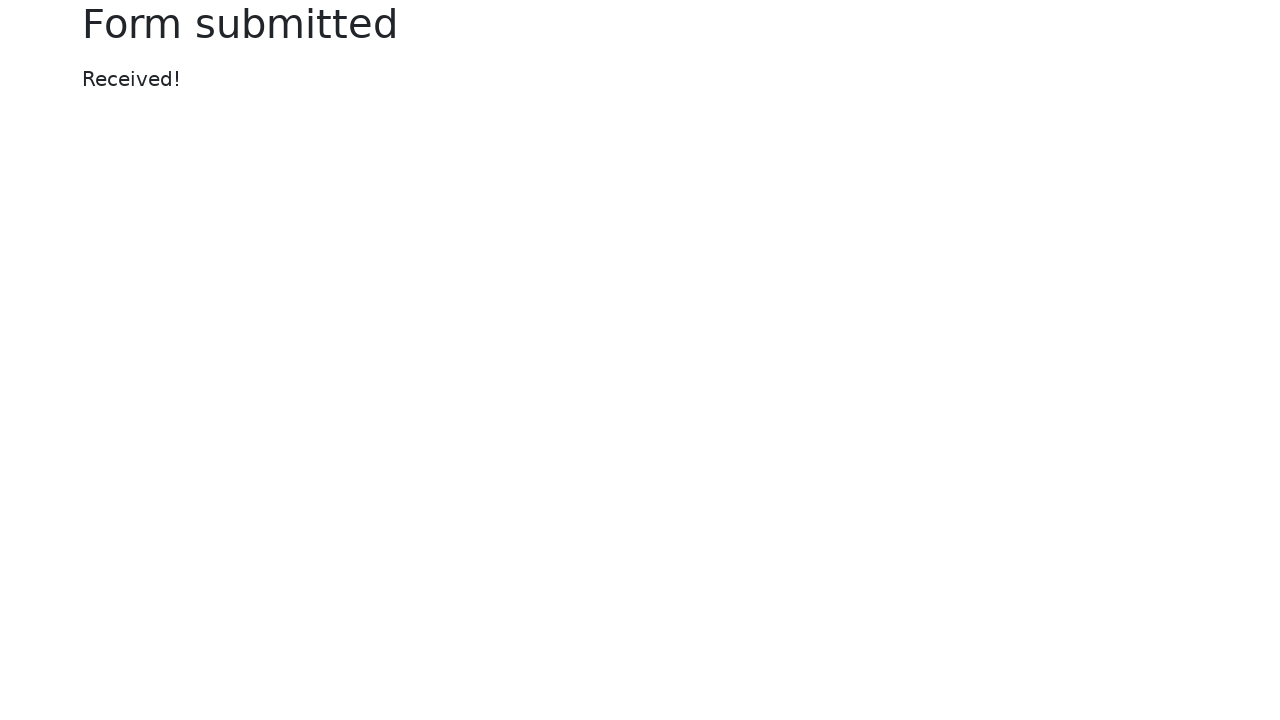